Tests the automation practice form by filling out personal information including first name, last name, email, gender selection, phone number, date of birth, subjects, and current address fields.

Starting URL: https://demoqa.com/automation-practice-form

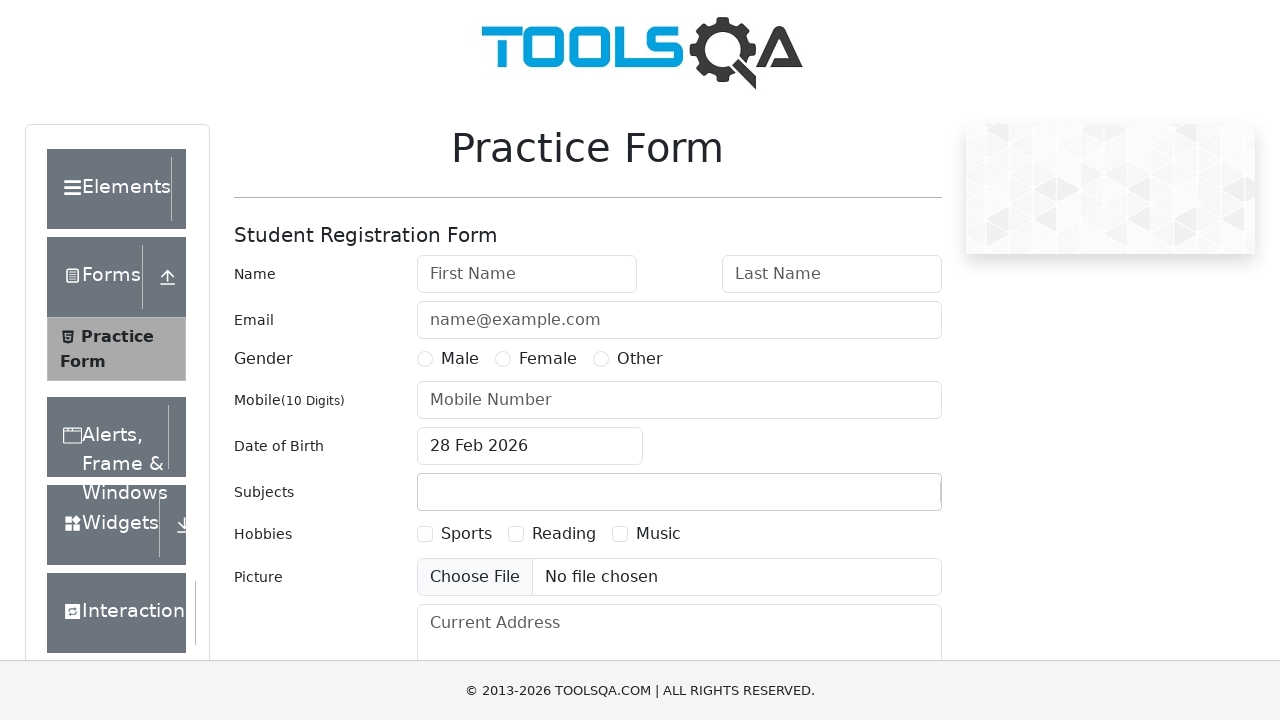

Filled first name field with 'anny' on #firstName
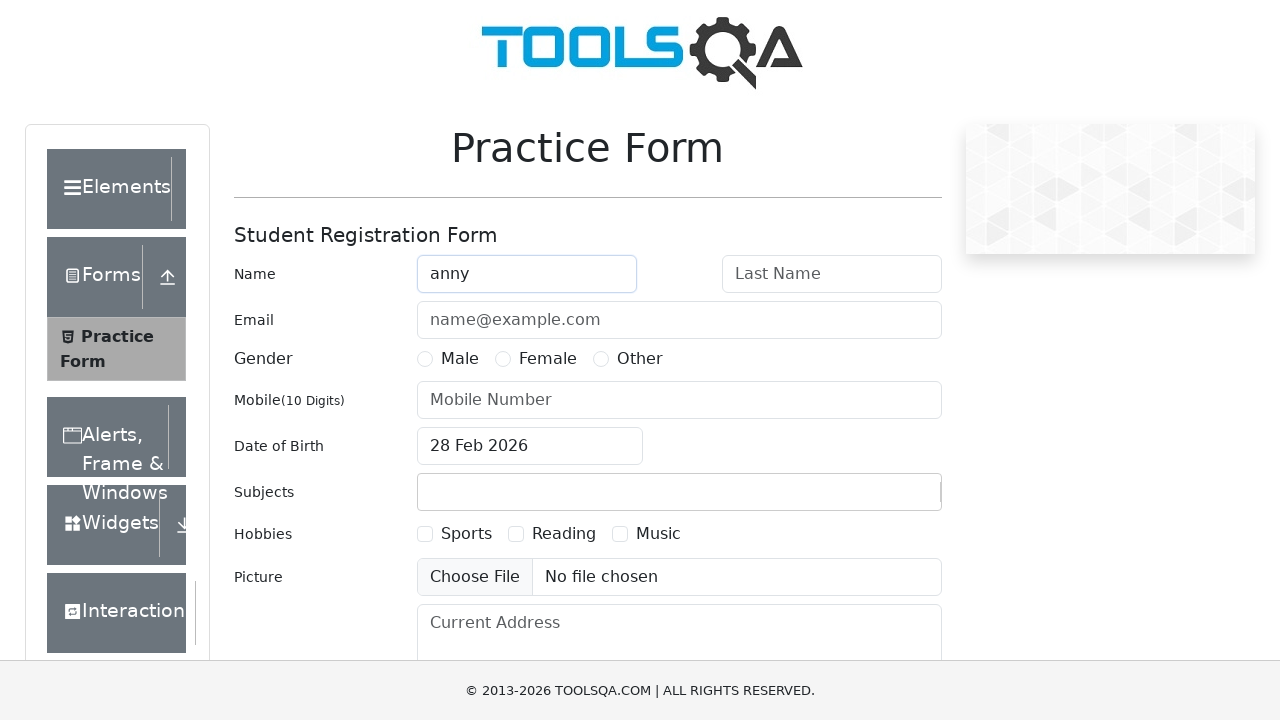

Filled last name field with 'naik' on #lastName
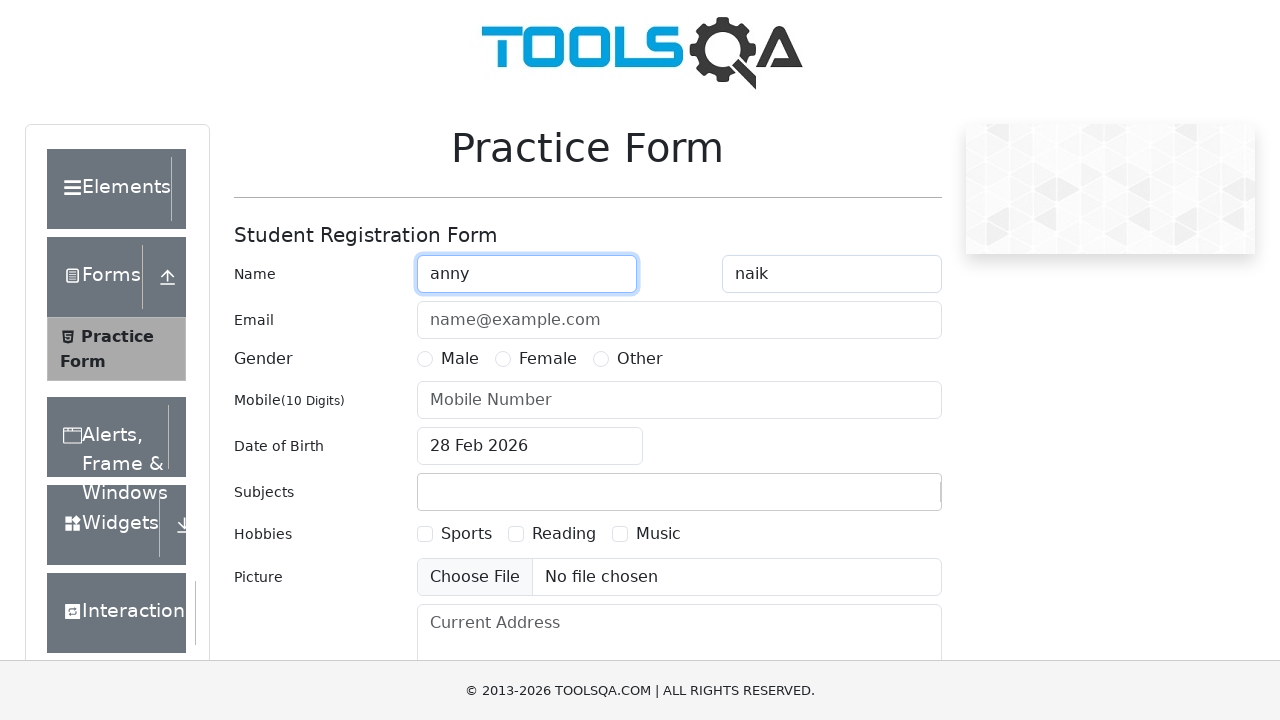

Filled email field with 'rsnenaik@gmail.com' on #userEmail
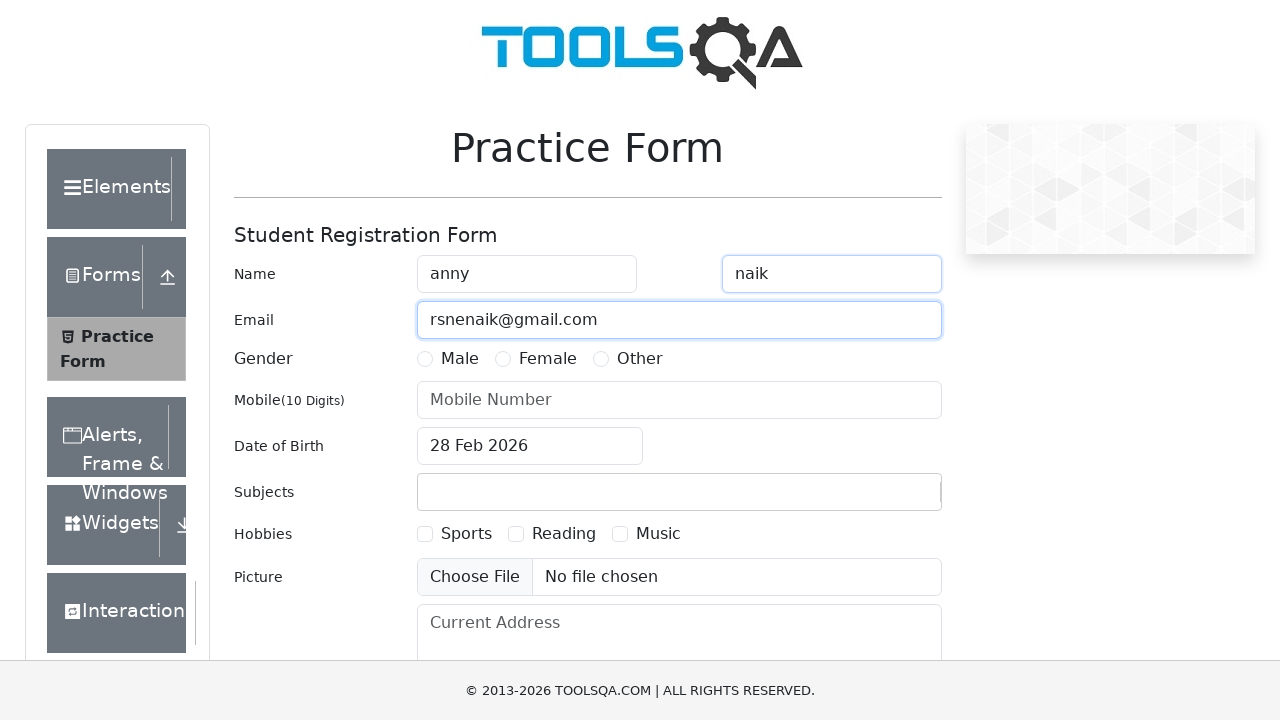

Selected Female gender option at (548, 359) on label:text('Female')
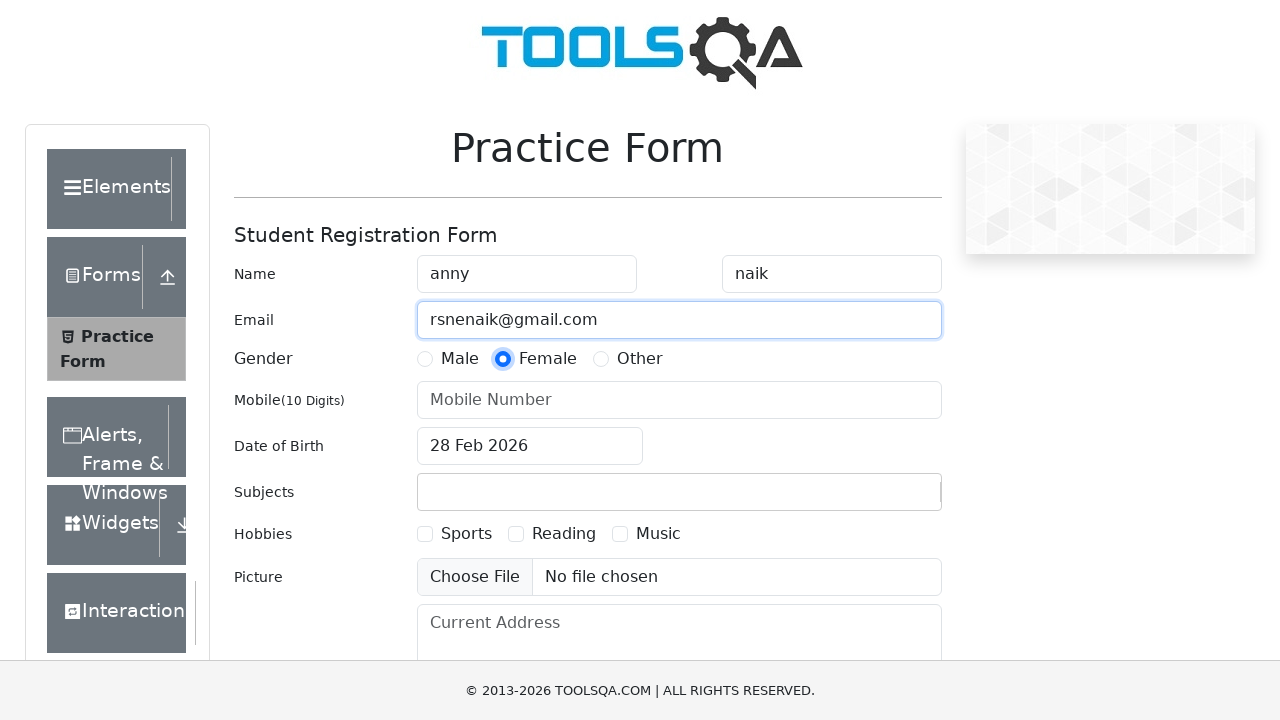

Filled phone number field with '1010101010' on #userNumber
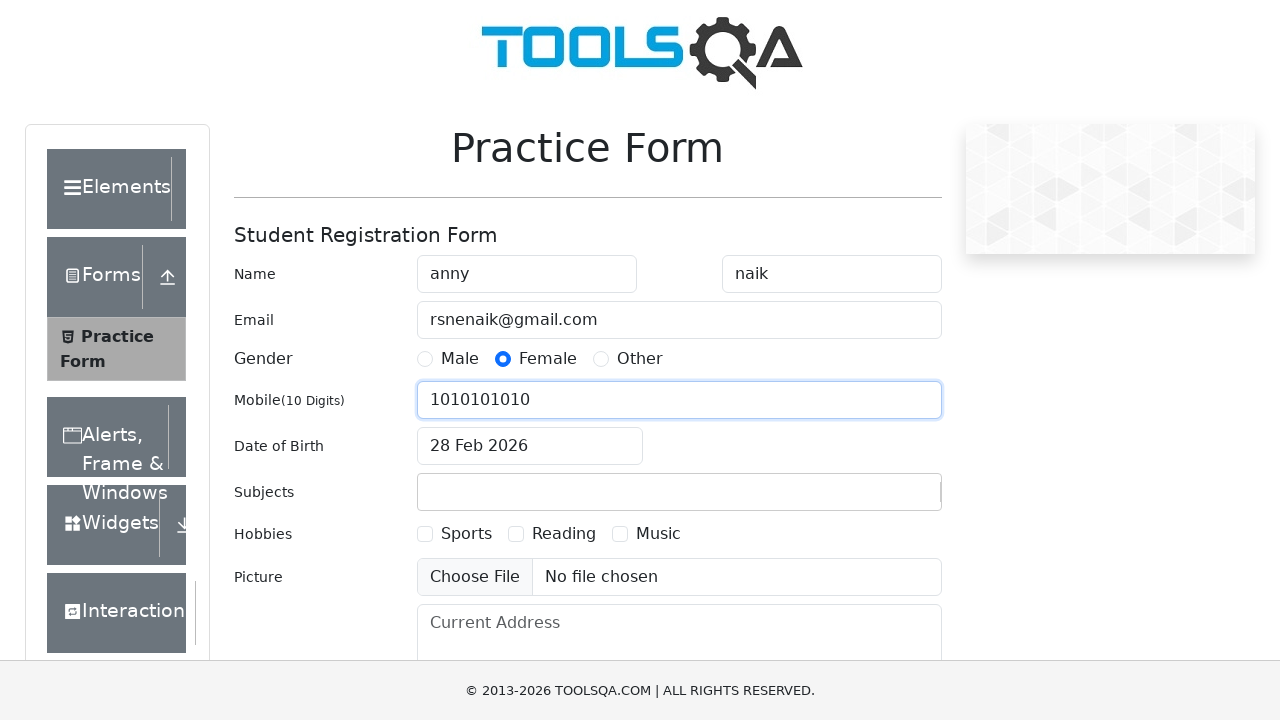

Clicked date of birth input to open date picker at (530, 446) on #dateOfBirthInput
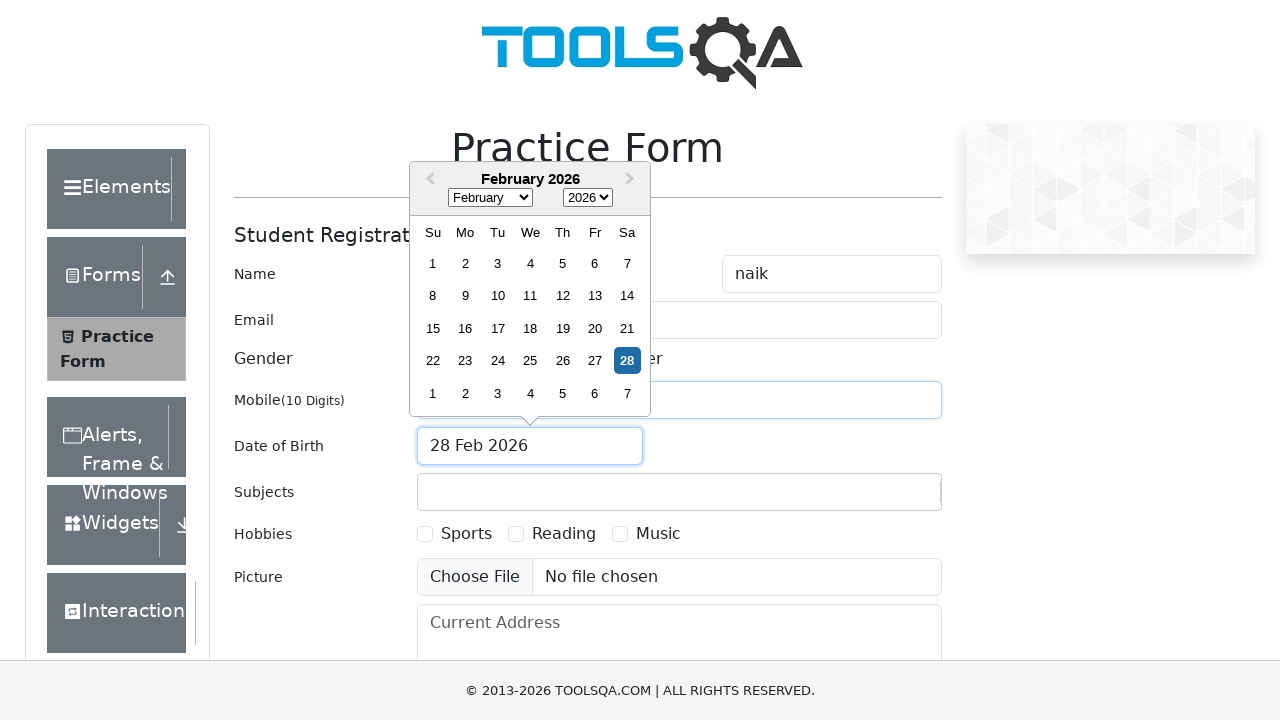

Filled subjects input field with 'abc' on #subjectsInput
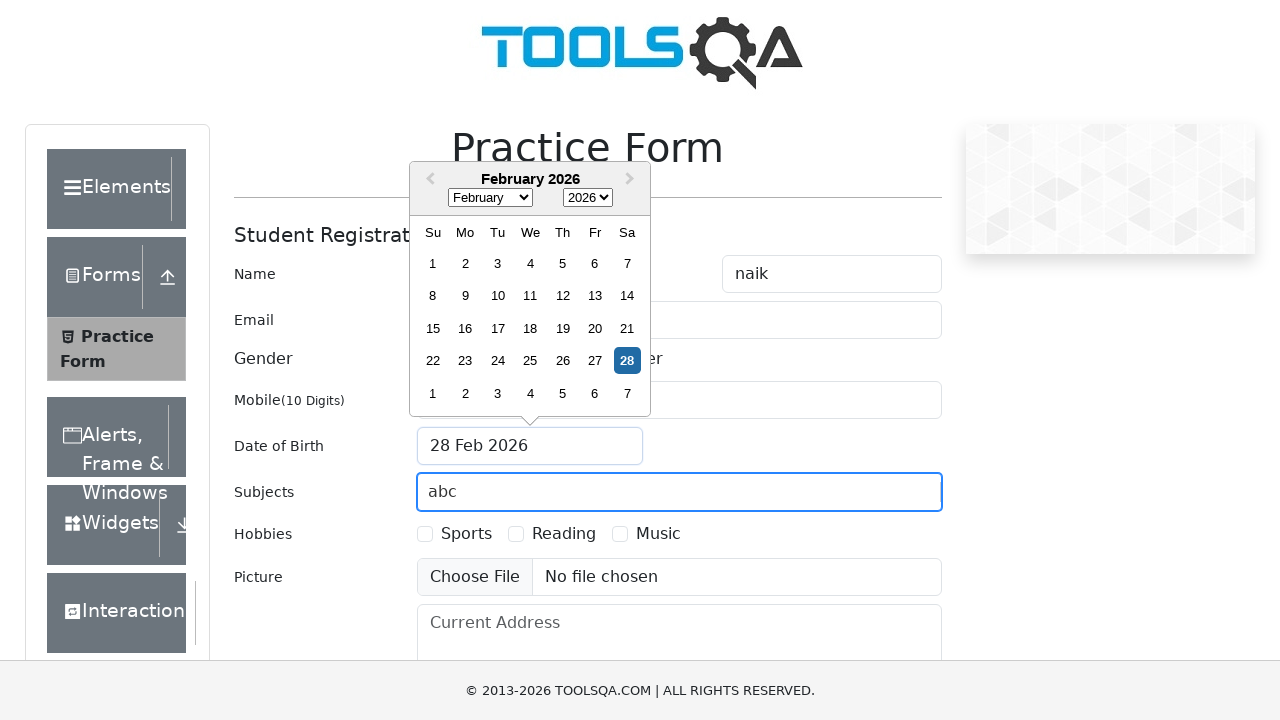

Filled current address field with 'korea' on #currentAddress
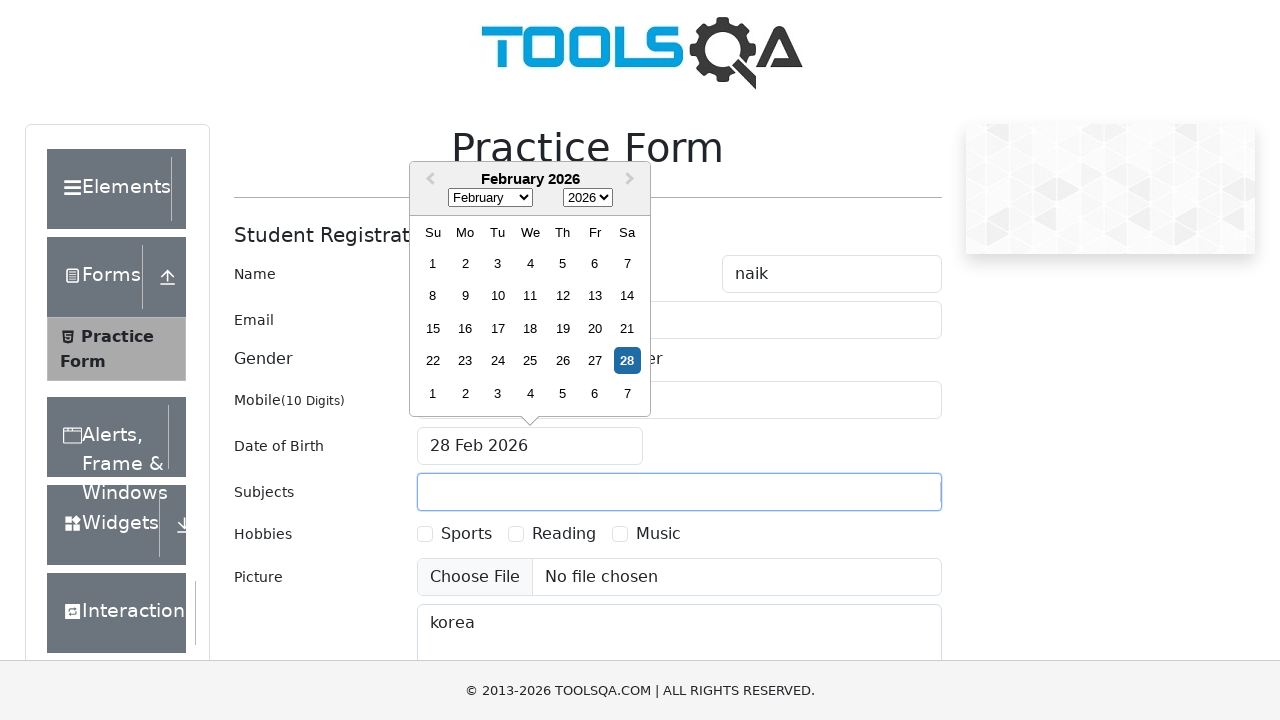

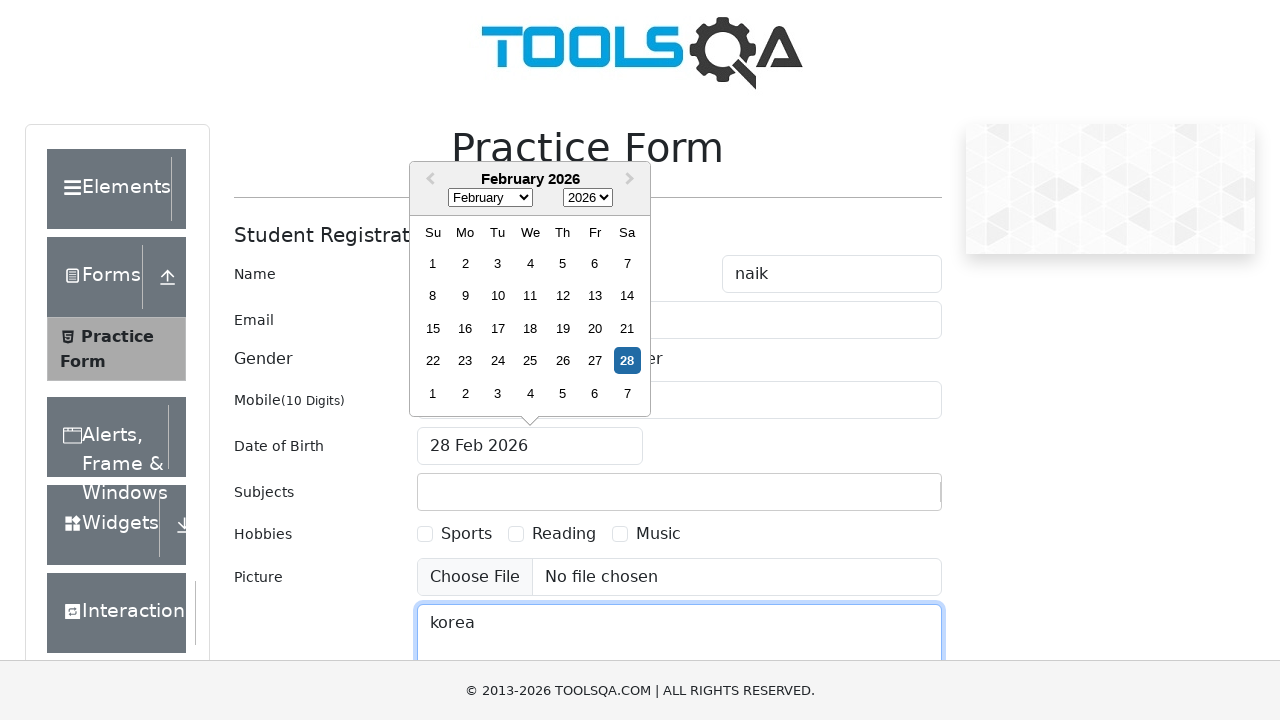